Tests file upload functionality on an Angular file upload demo page by selecting a file through the file input element.

Starting URL: http://nervgh.github.io/pages/angular-file-upload/examples/simple/

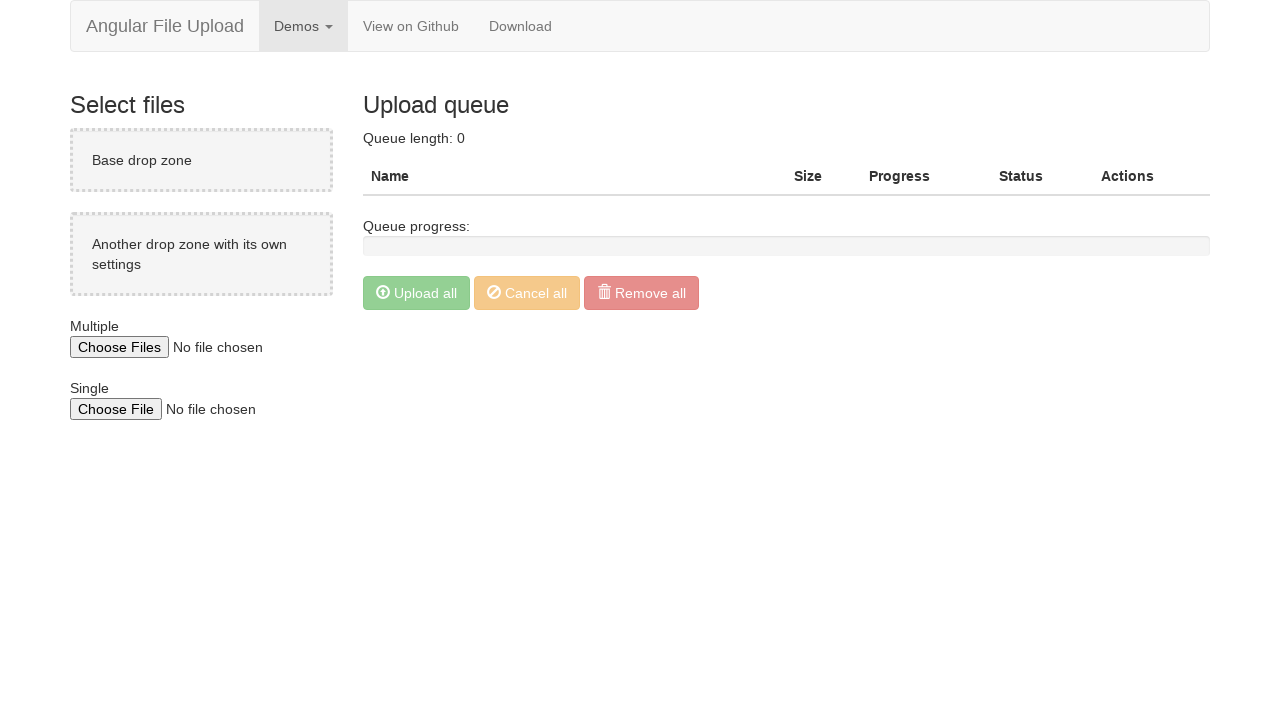

Set test_document.pdf file to first file input element
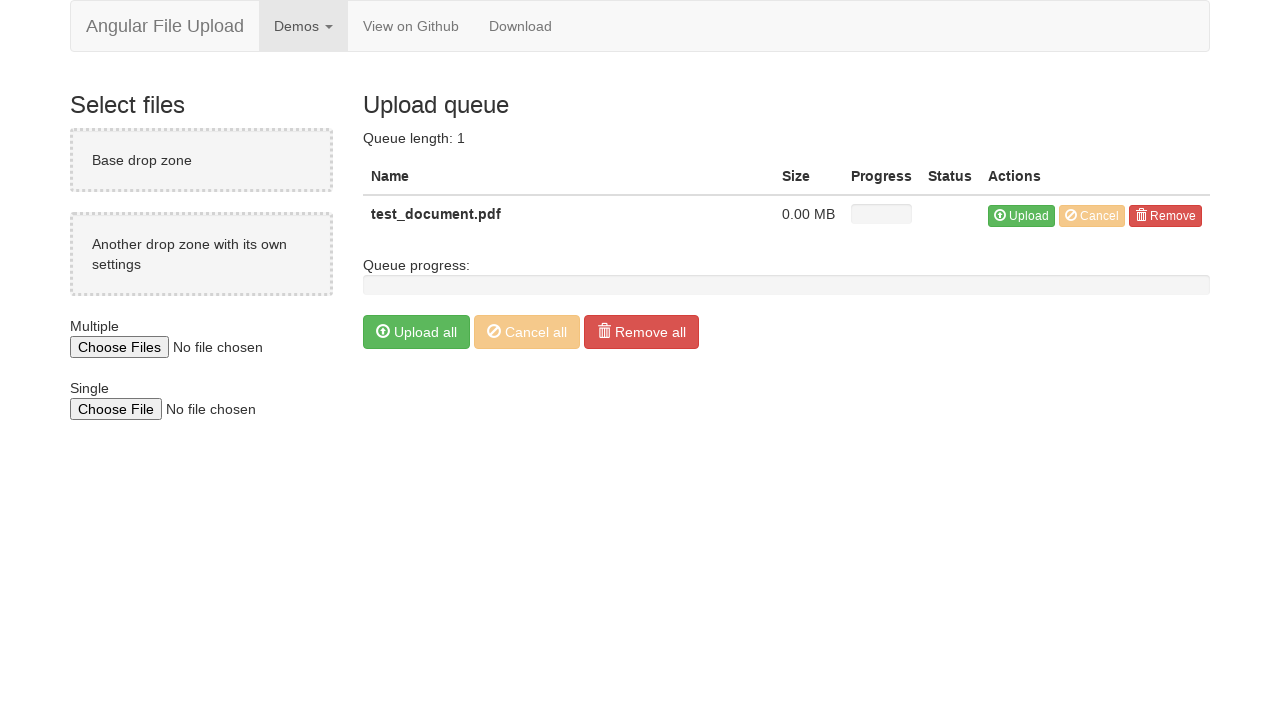

Waited 1000ms for file upload processing
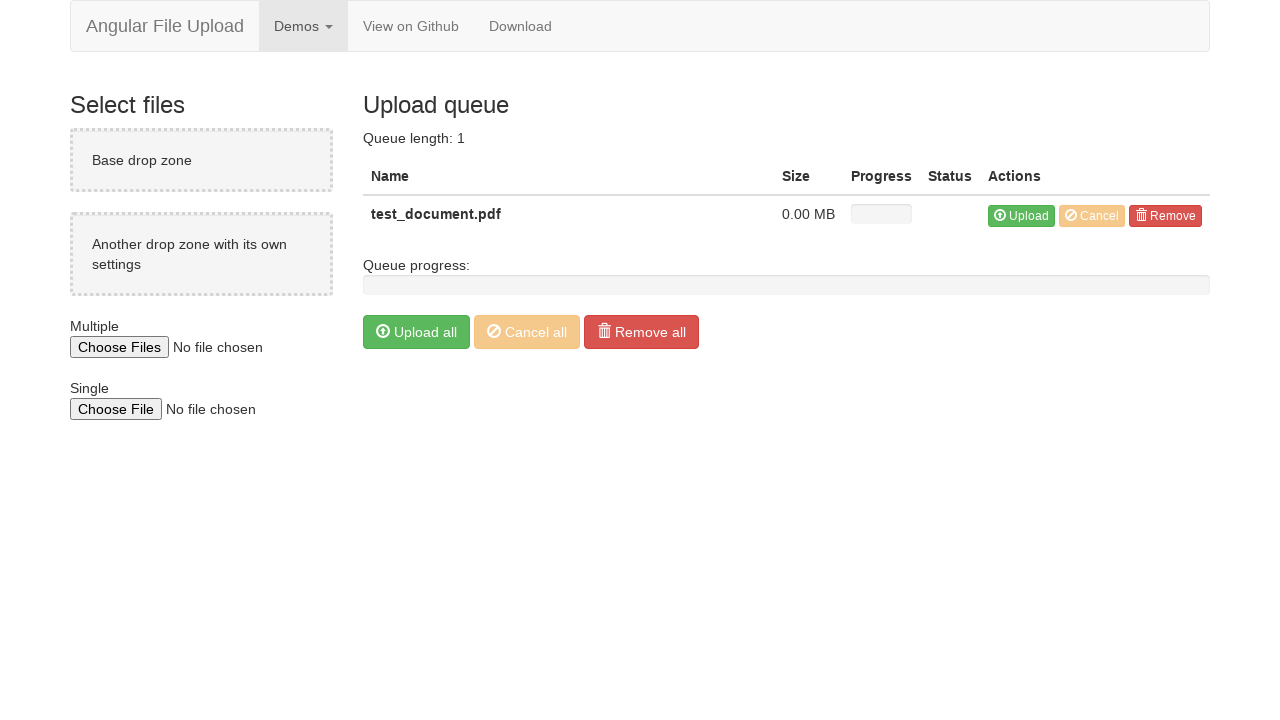

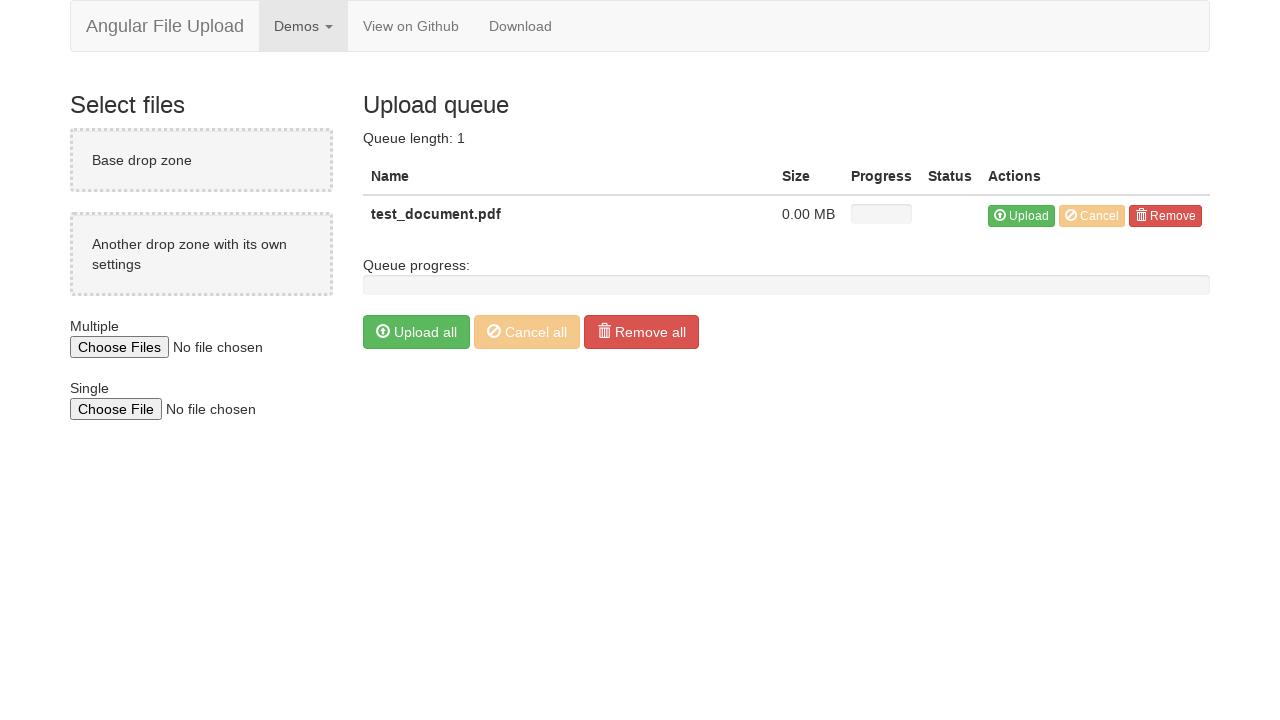